Verifies that the BMI information table on the calculator page contains exactly 9 rows

Starting URL: https://www.calculator.net/bmi-calculator.html

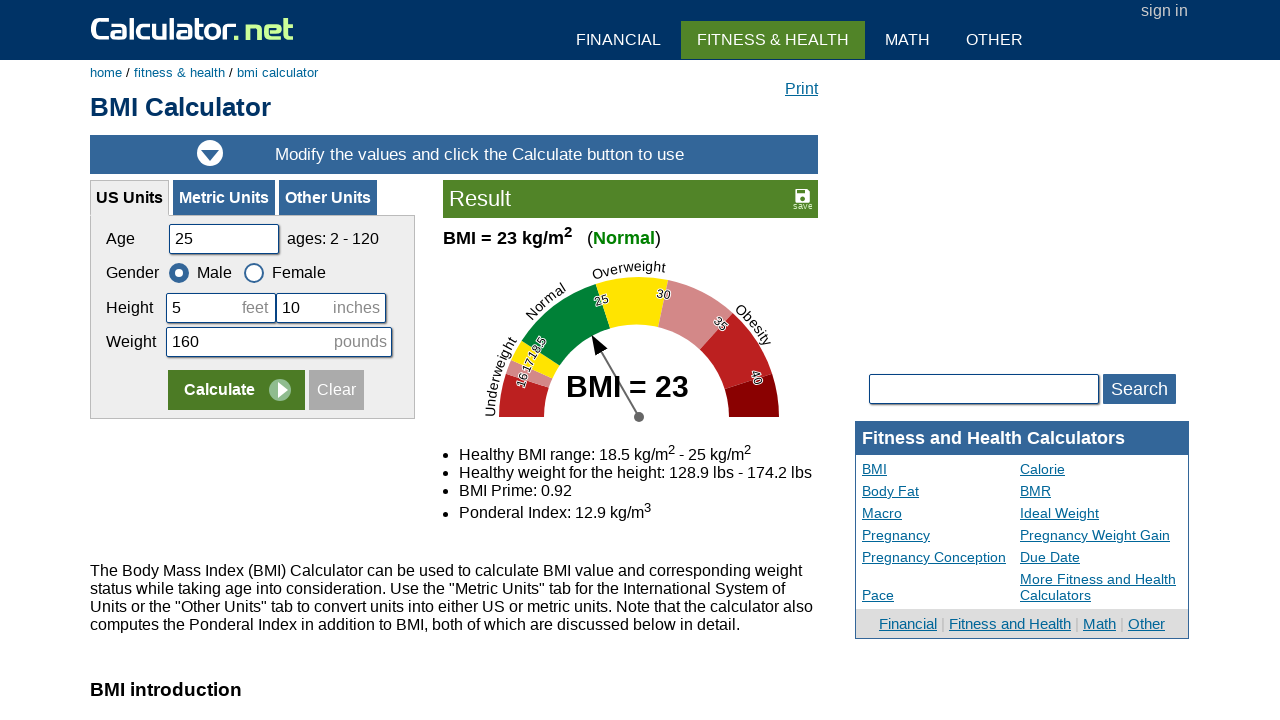

Waited for BMI information table to load
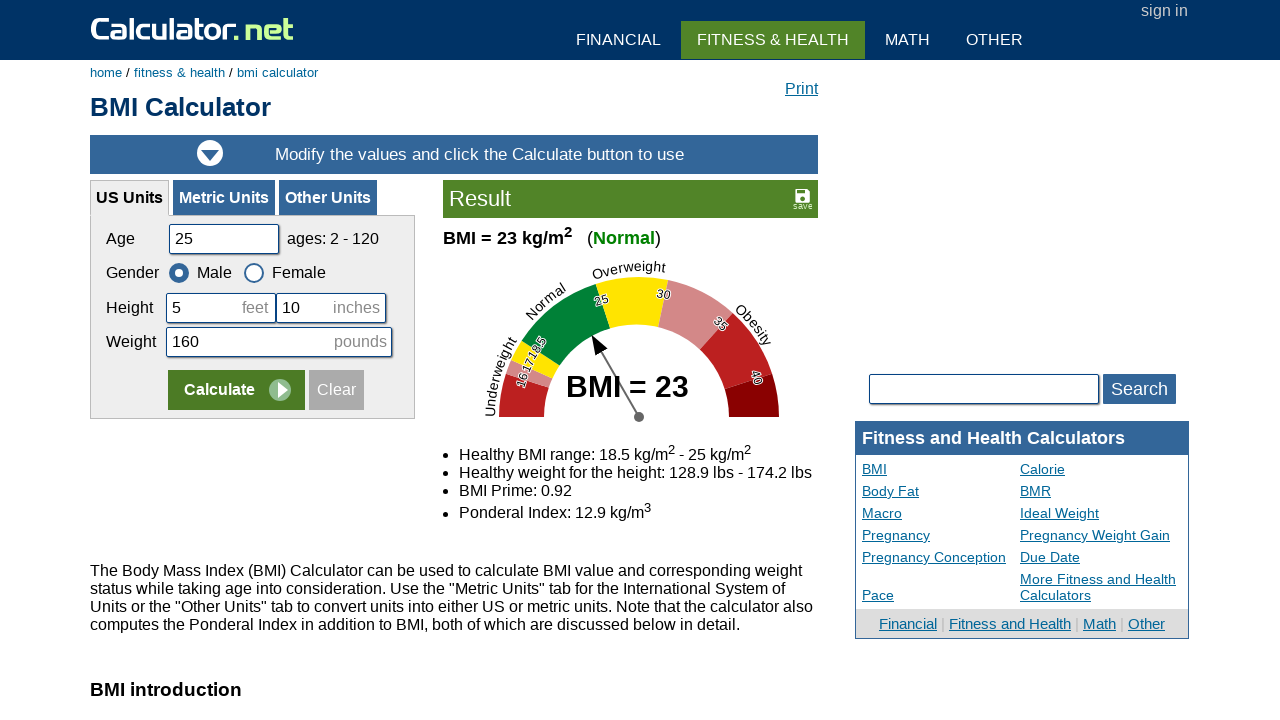

Counted table rows: 9 rows found
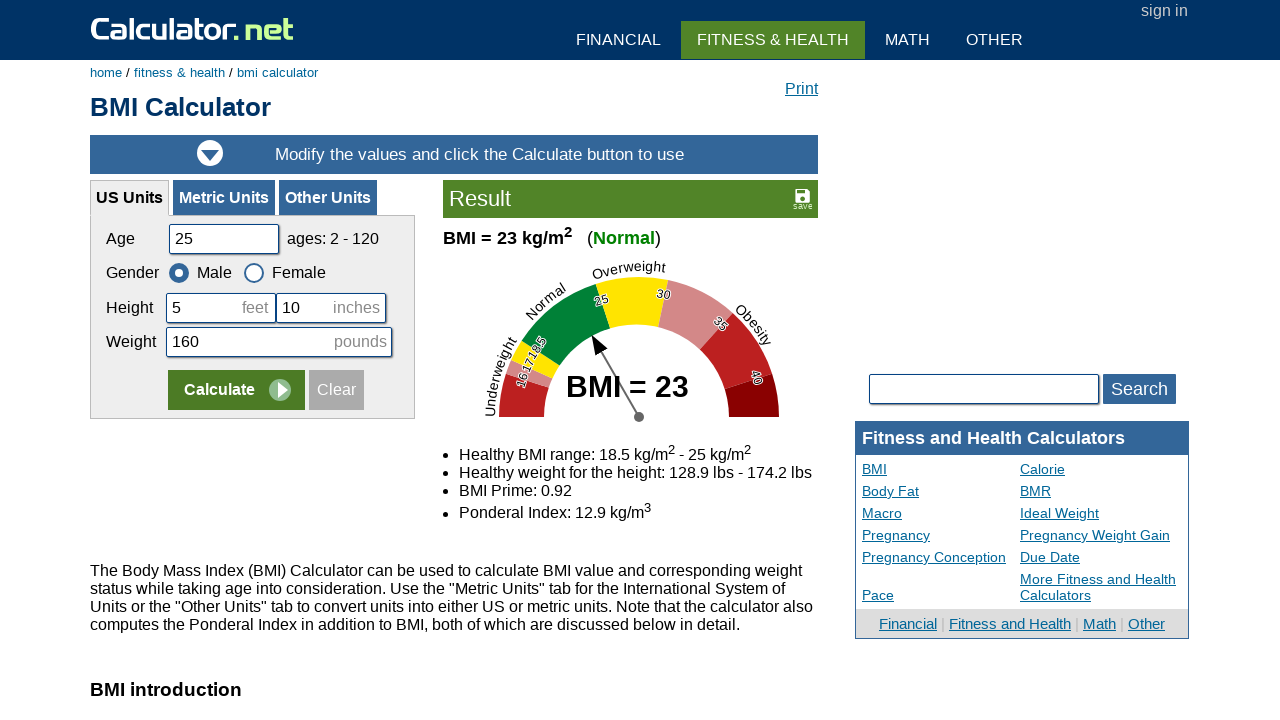

Verified that BMI information table contains exactly 9 rows
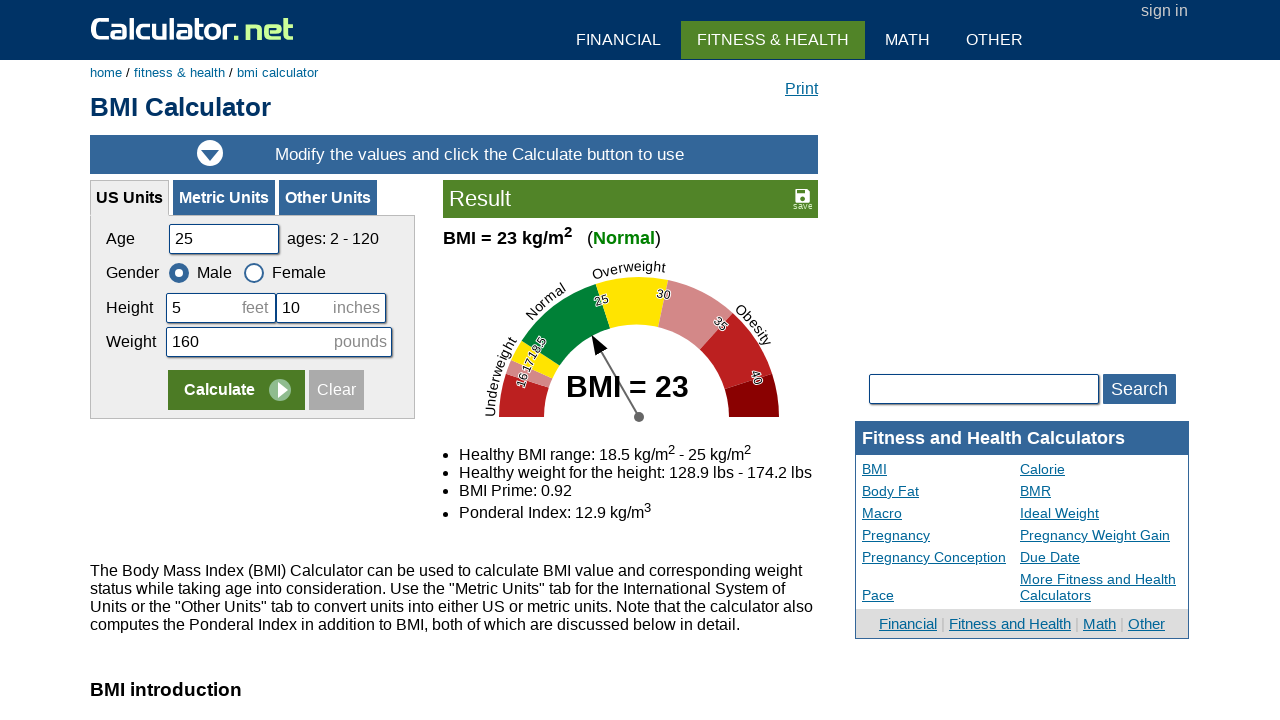

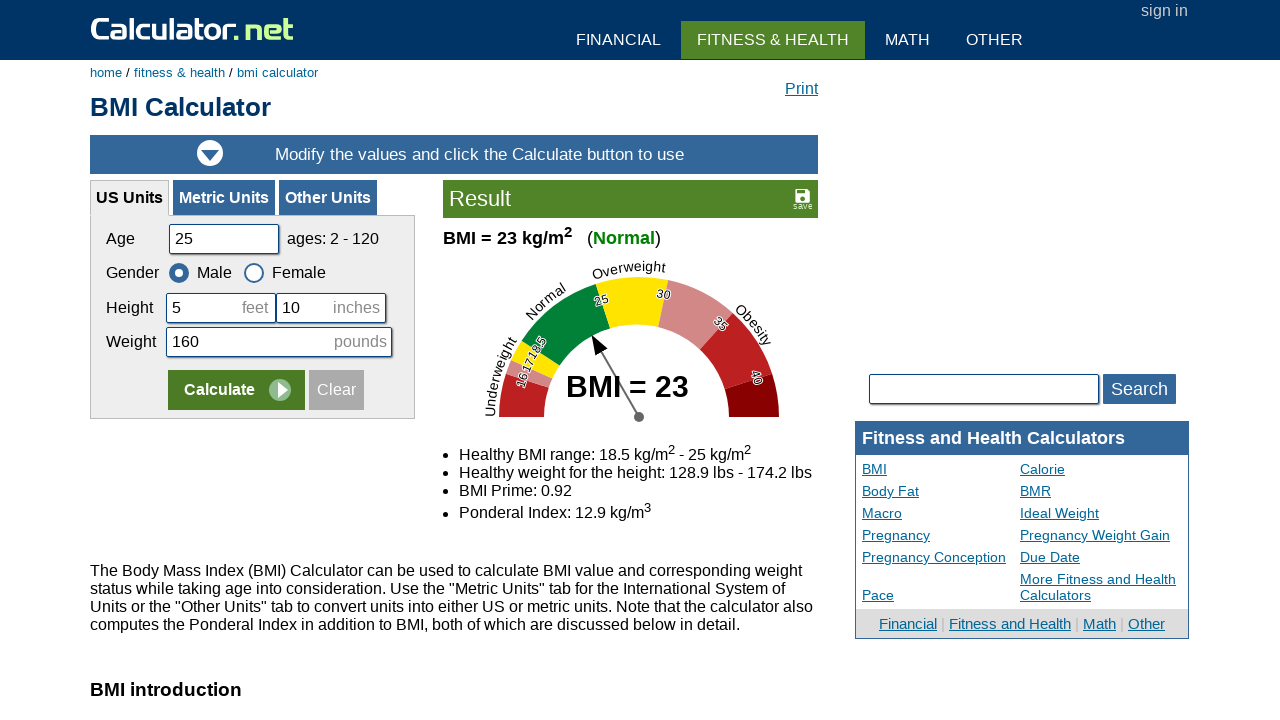